Tests form input actions including filling text fields, checking/unchecking radio buttons and checkboxes, selecting dropdown options, and hovering over elements

Starting URL: https://material.playwrightvn.com/01-xpath-register-page.html

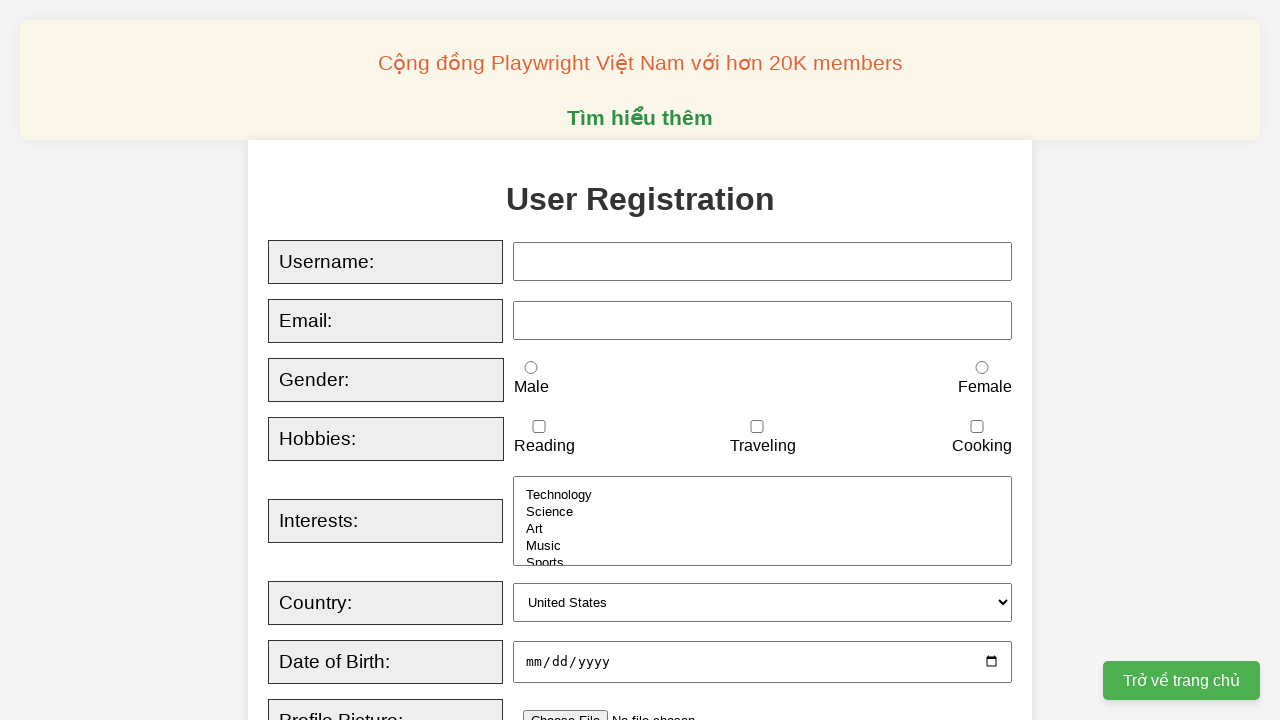

Filled username field with 'GinDang' on input#username
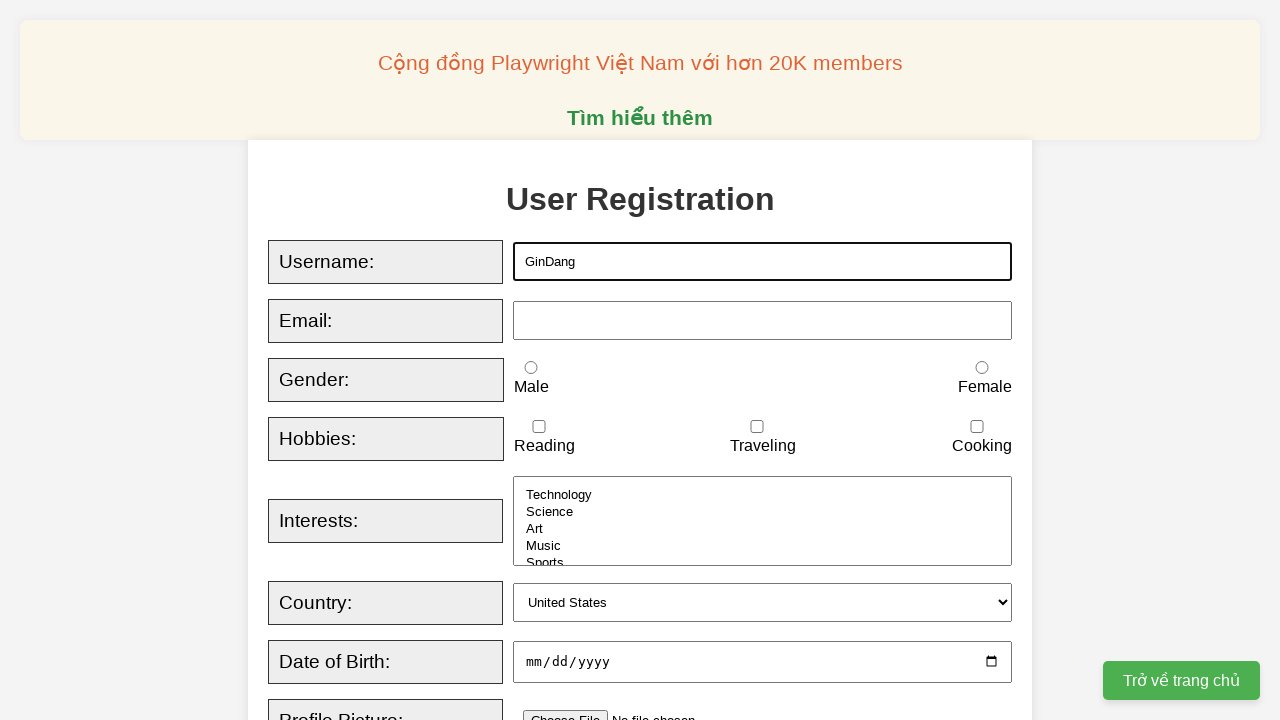

Checked male radio button at (531, 368) on input#male
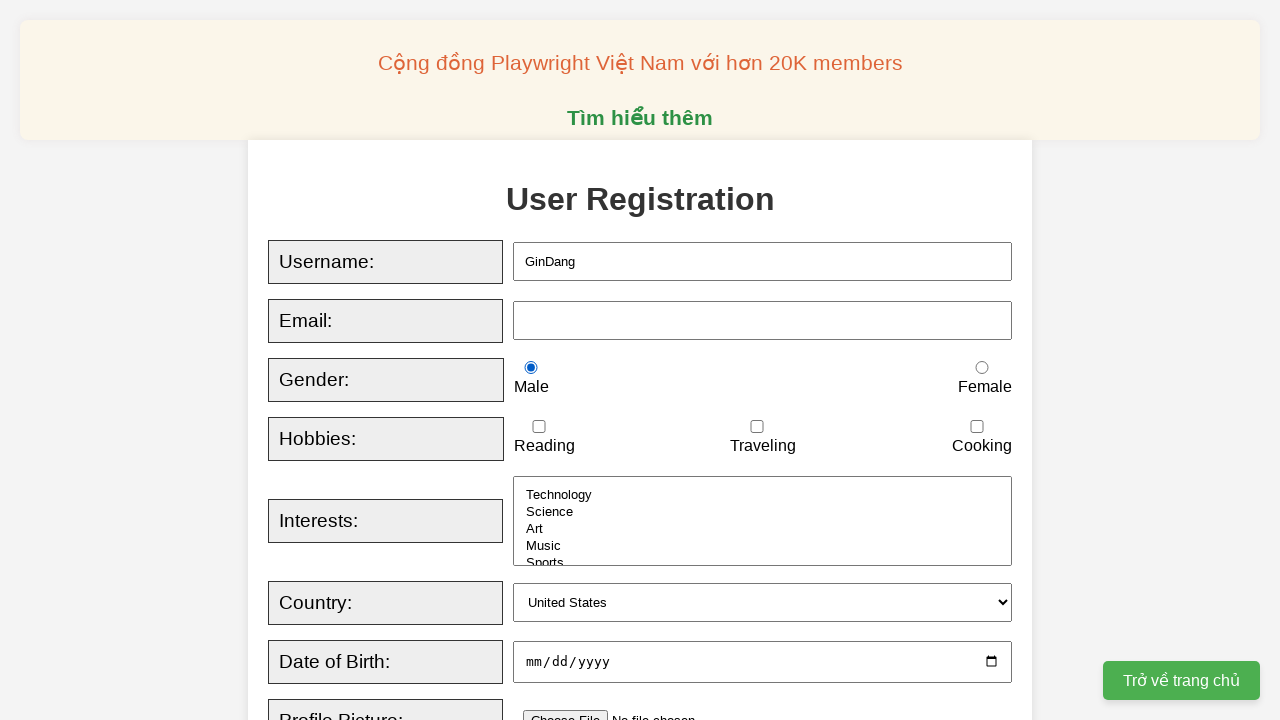

Checked traveling checkbox at (757, 427) on input#traveling
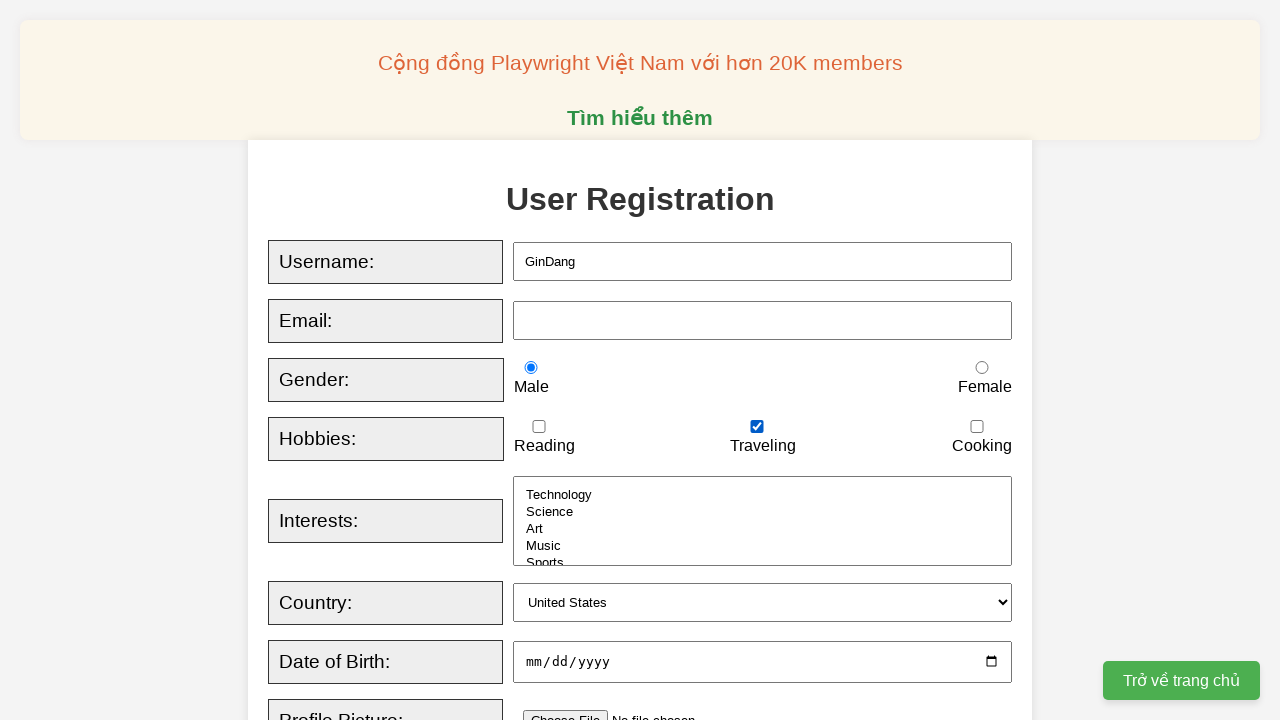

Unchecked traveling checkbox at (757, 427) on input#traveling
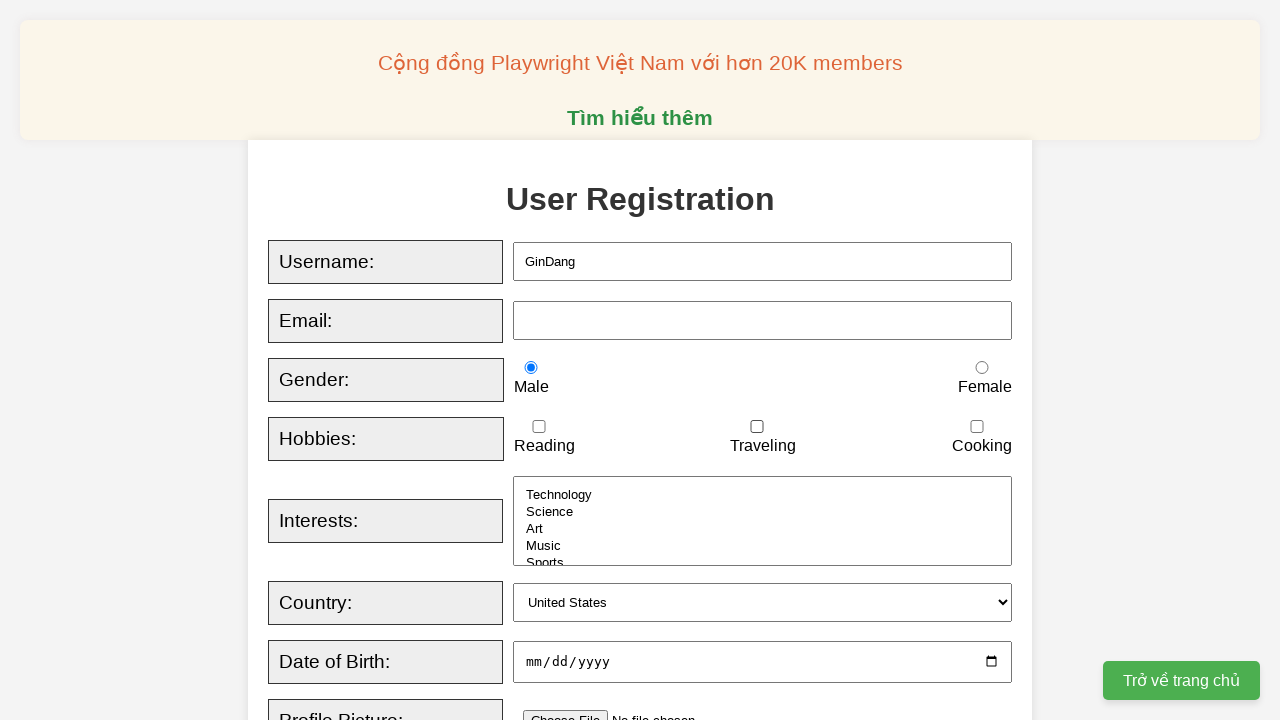

Selected Canada from country dropdown on xpath=//select[@id='country']
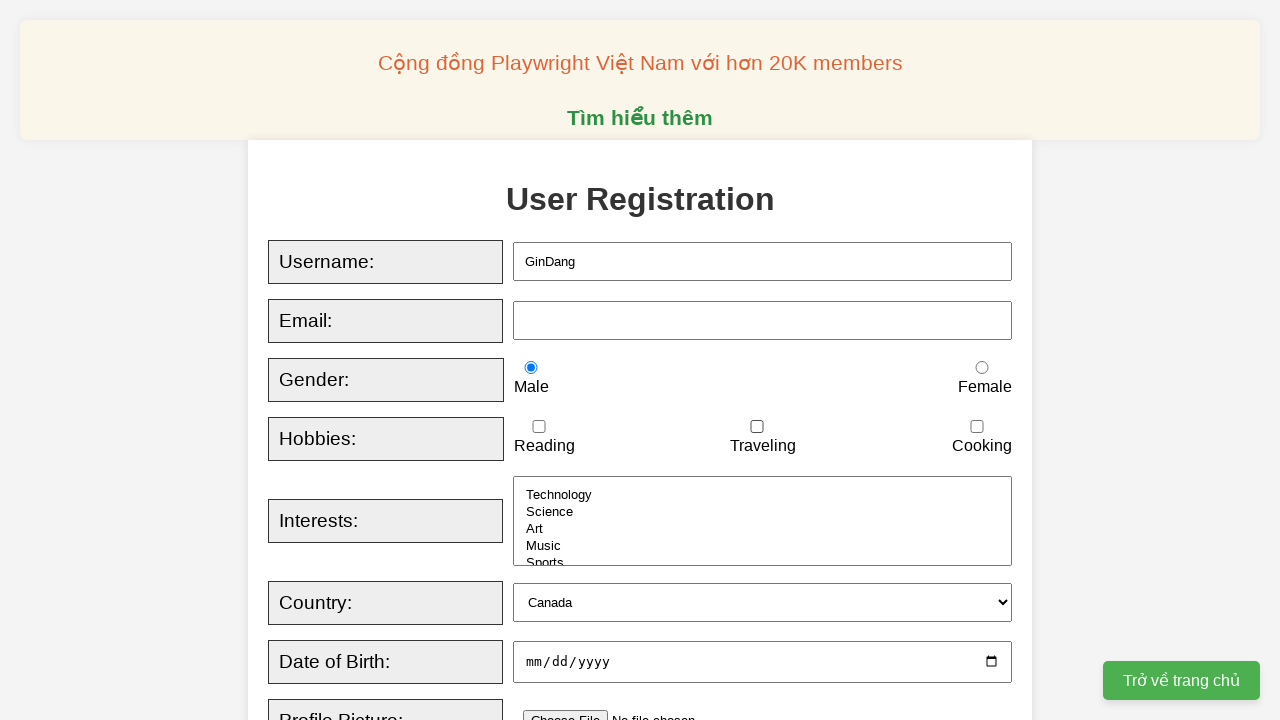

Hovered over tooltip element at (566, 360) on div.tooltip
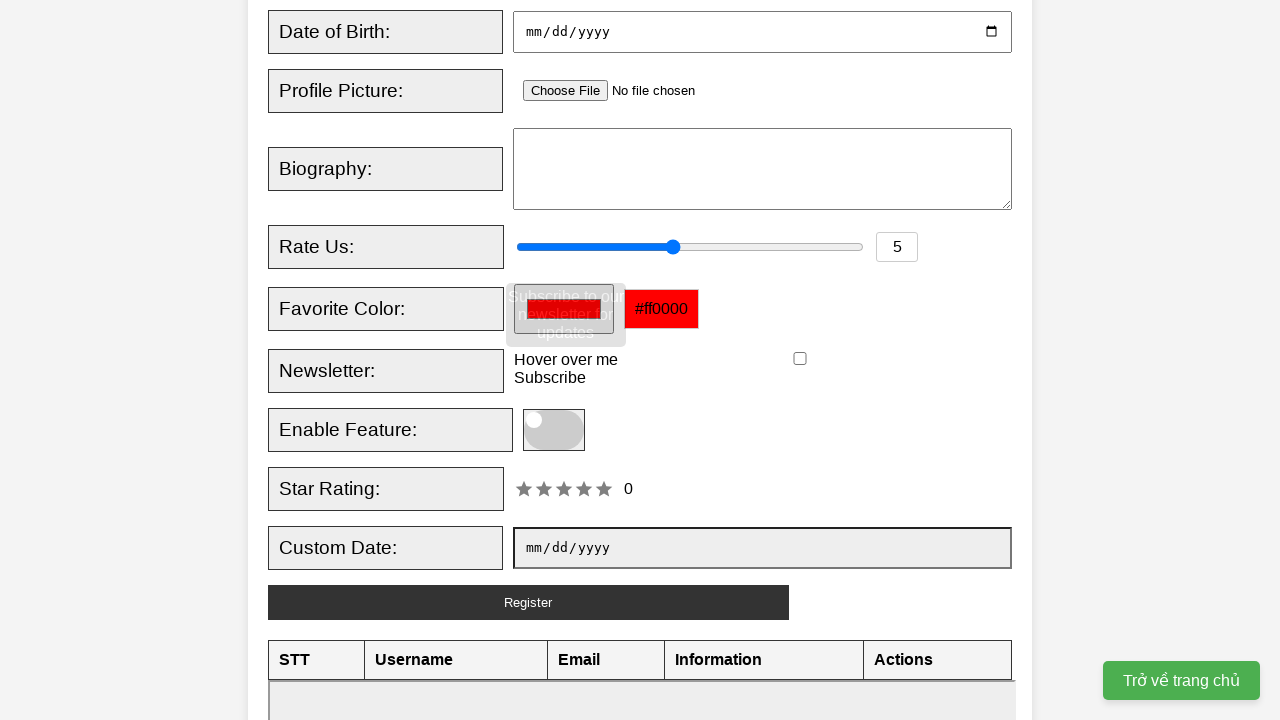

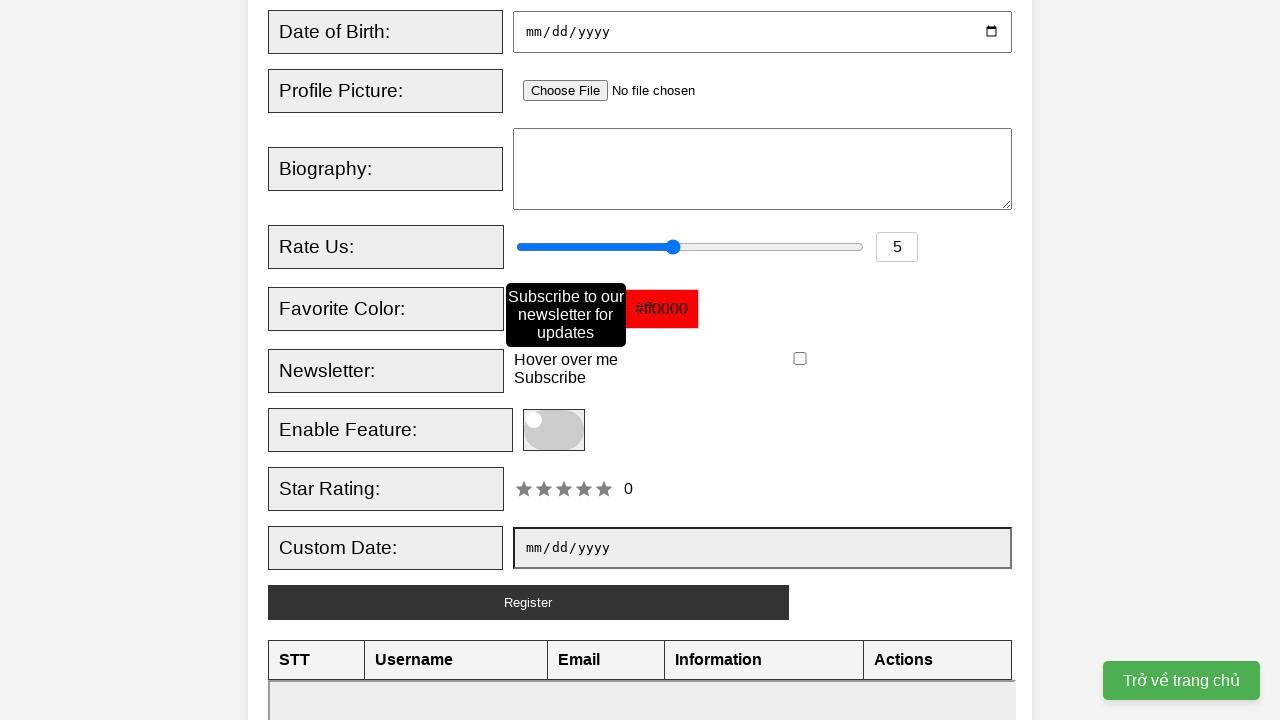